Tests dynamic content loading by clicking a start button and waiting for hidden content to become visible on the page.

Starting URL: https://the-internet.herokuapp.com/dynamic_loading/1

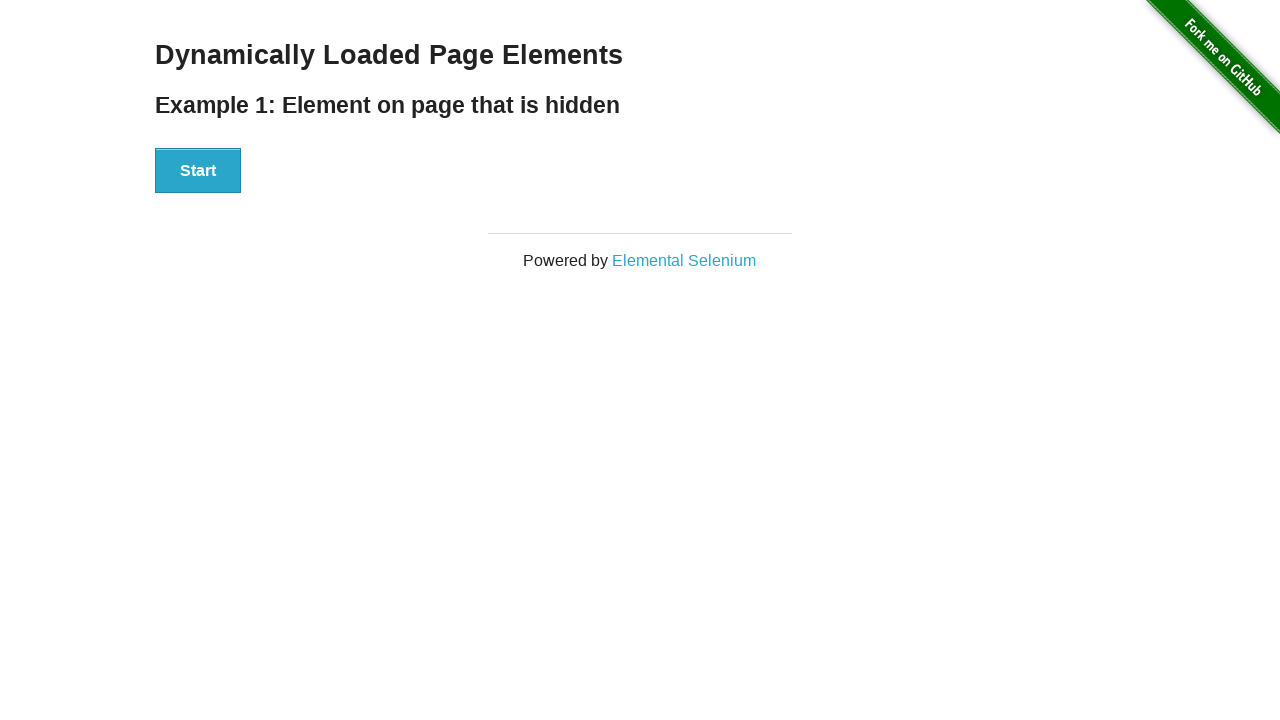

Clicked start button to initiate dynamic content loading at (198, 171) on #start button
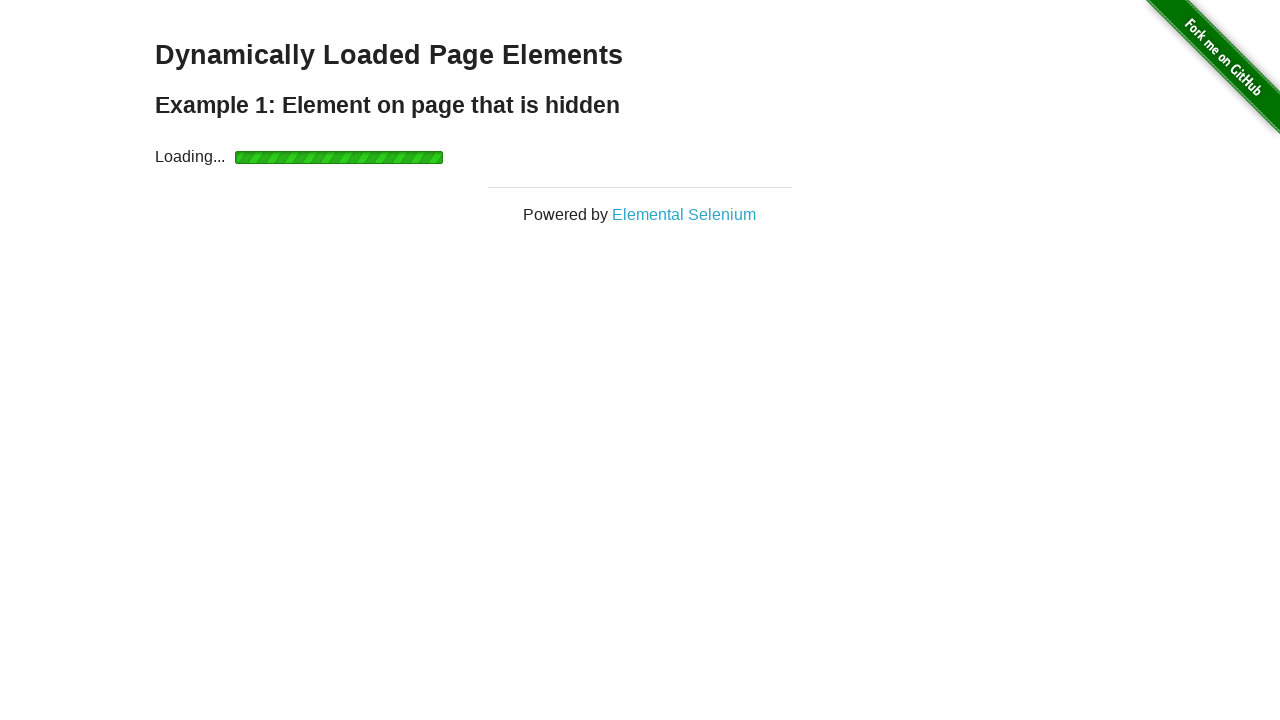

Dynamic content successfully loaded and became visible
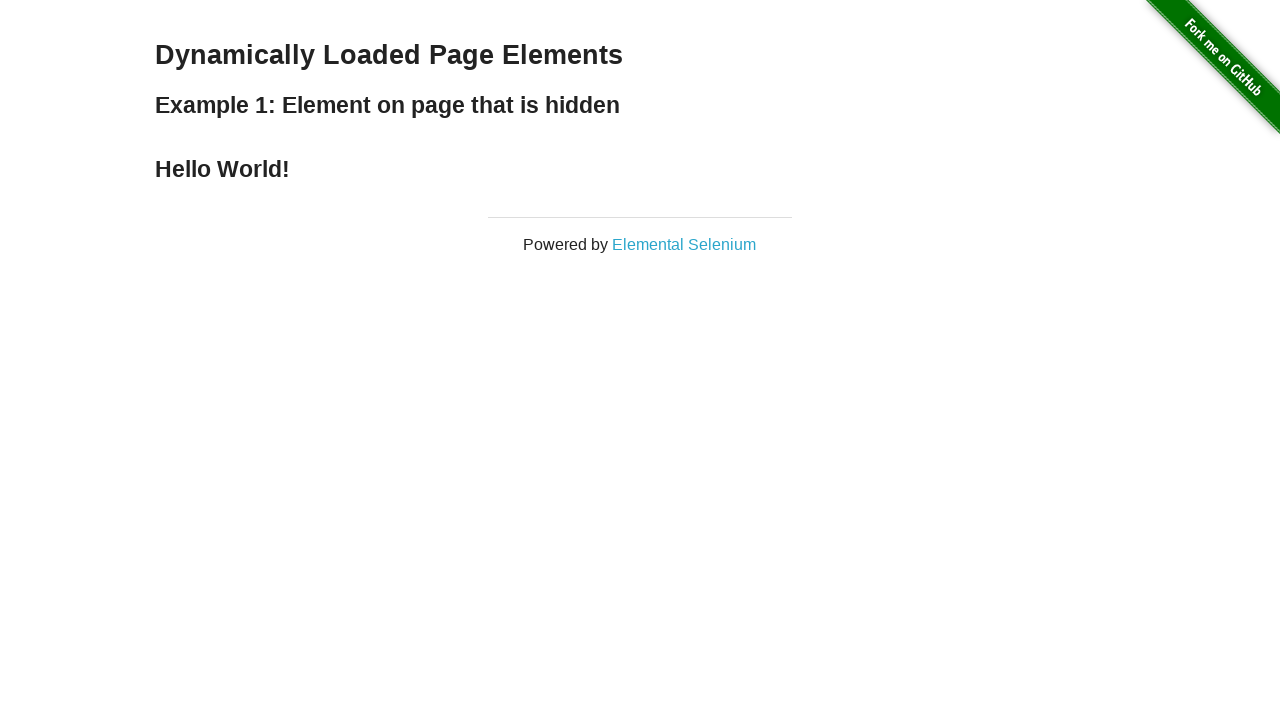

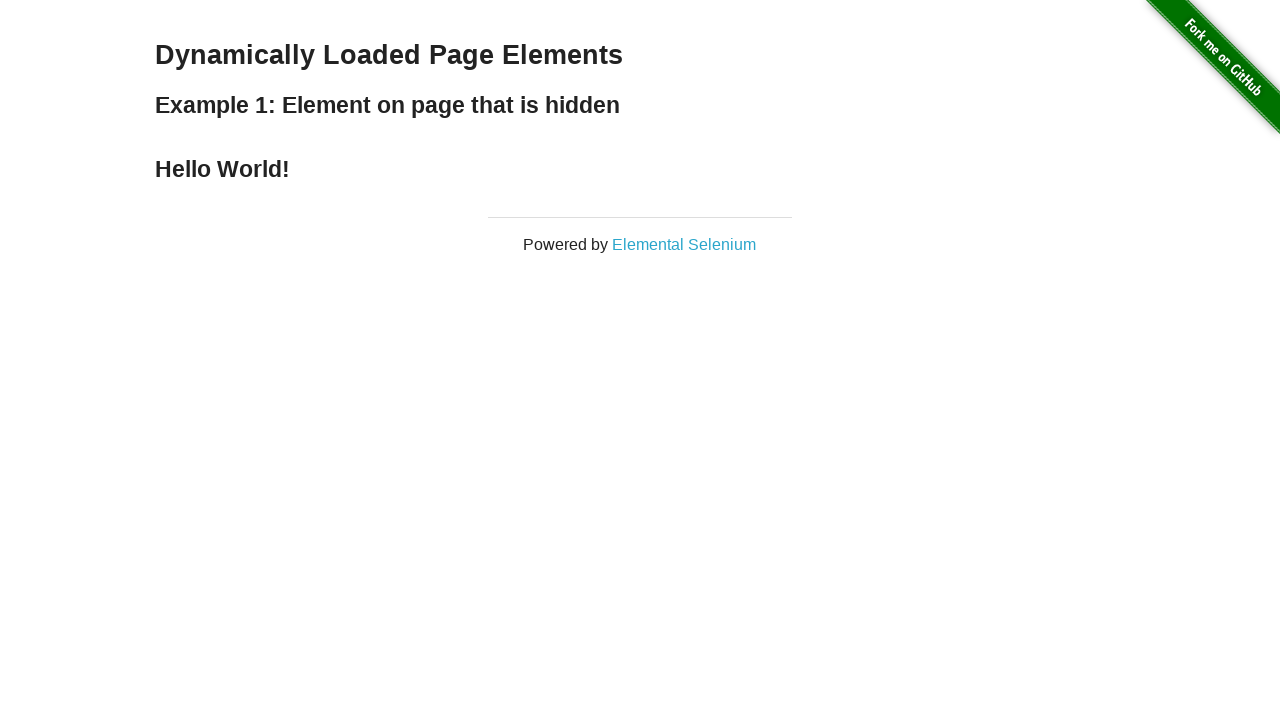